Tests web table interaction on an automation practice page by locating table headers and verifying table cell content is accessible.

Starting URL: https://rahulshettyacademy.com/AutomationPractice/

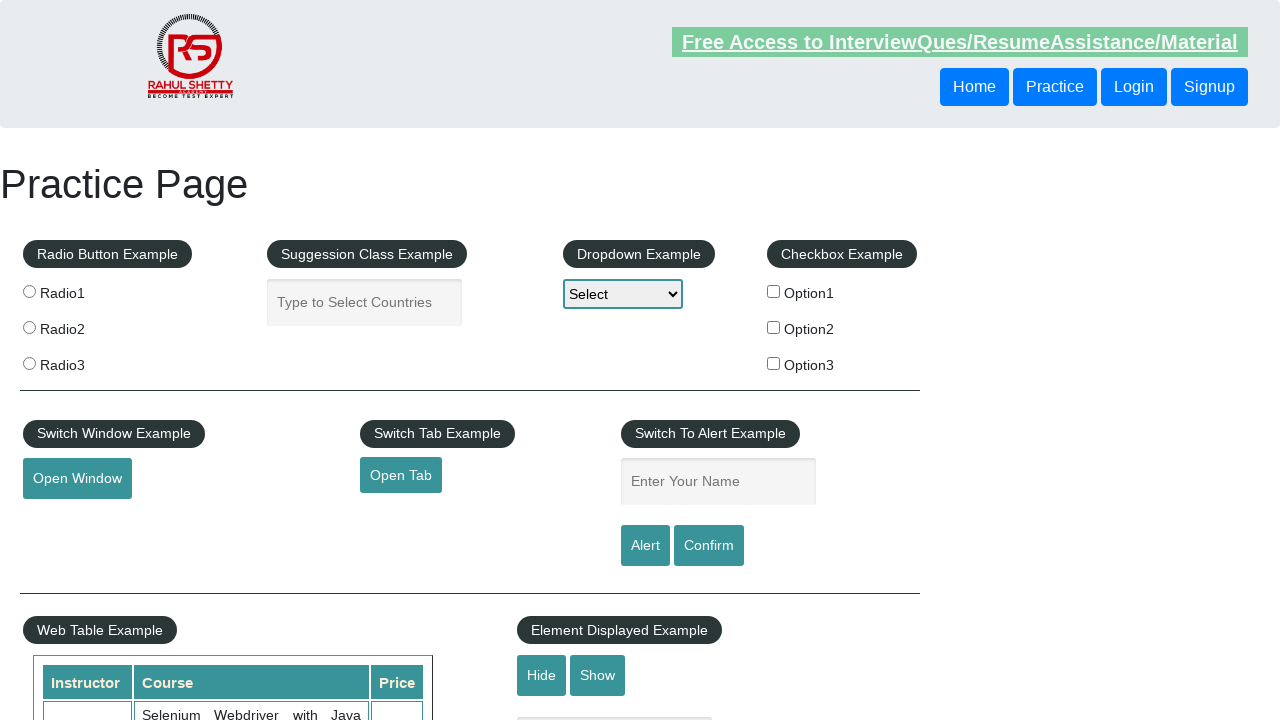

Waited for web table to be visible
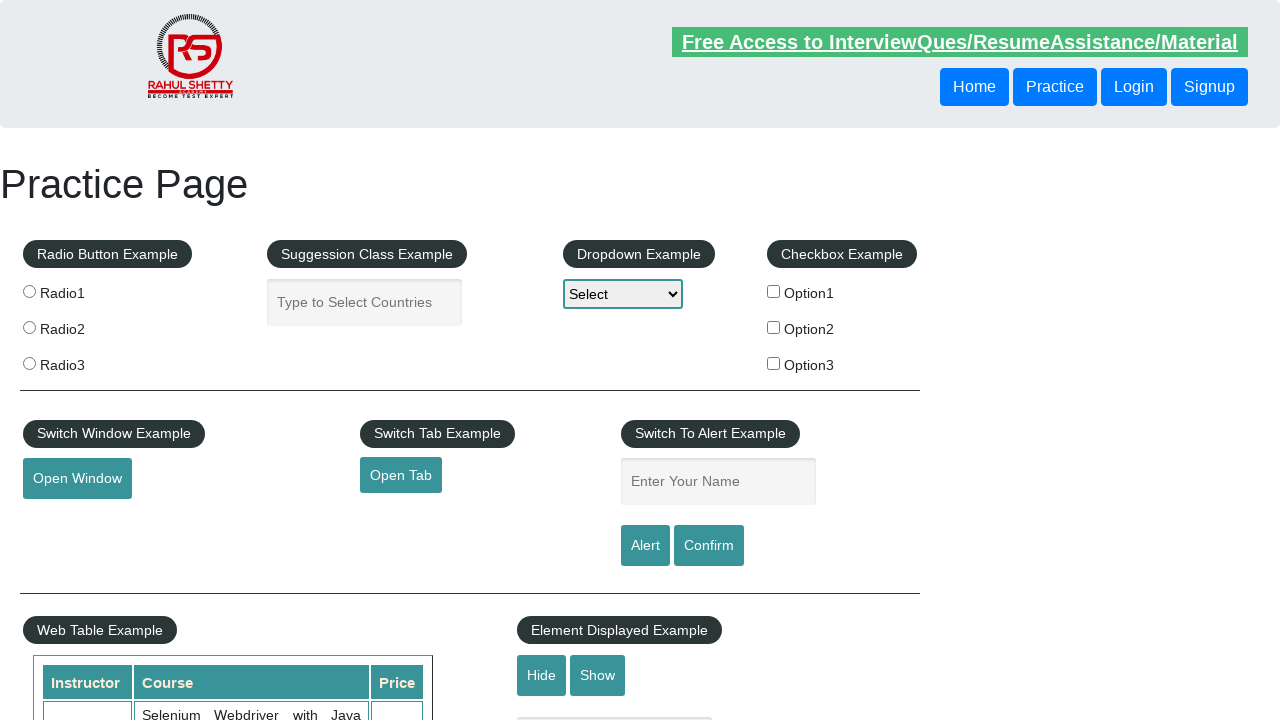

Located table header elements in first row
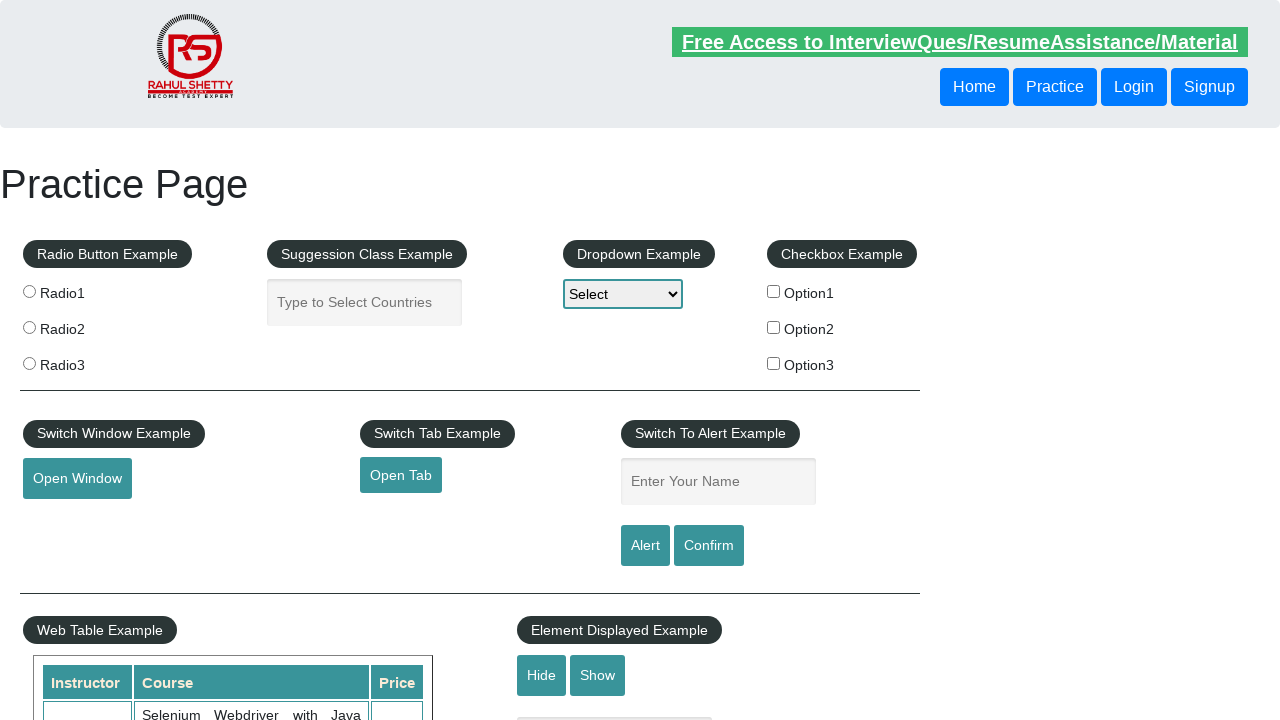

Waited for first table header to be ready
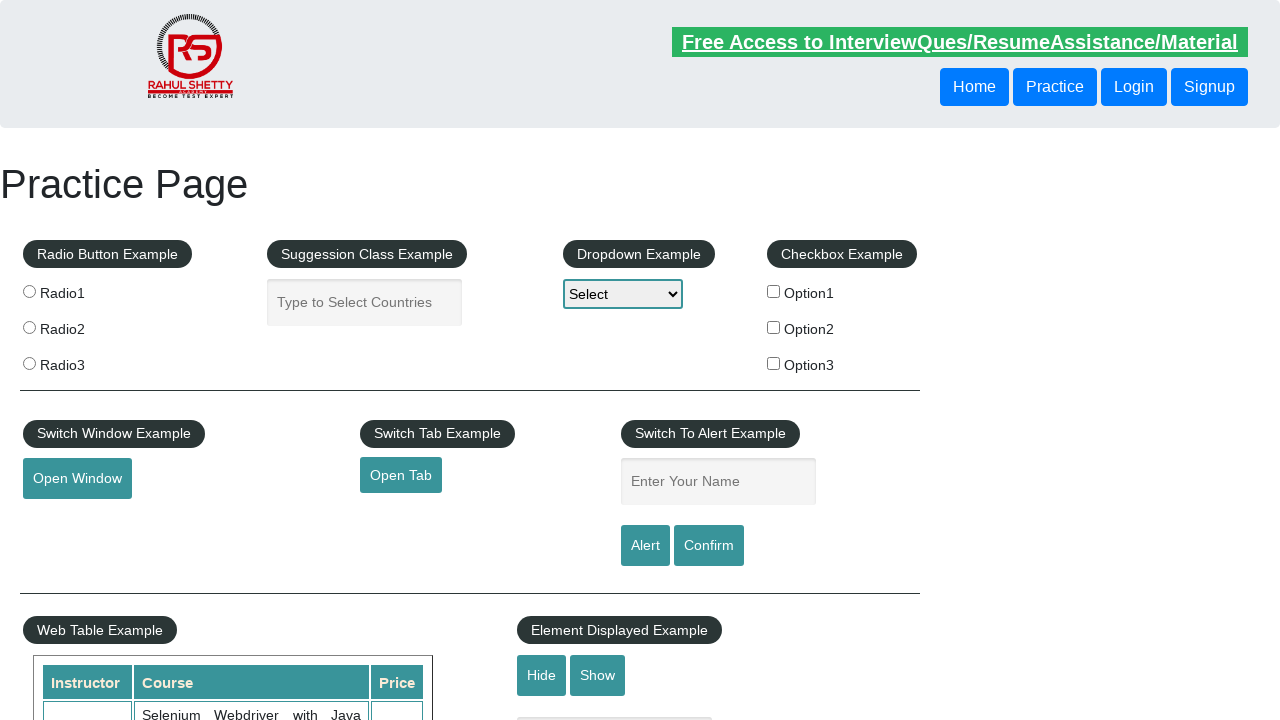

Located table cell at row 2, column 2
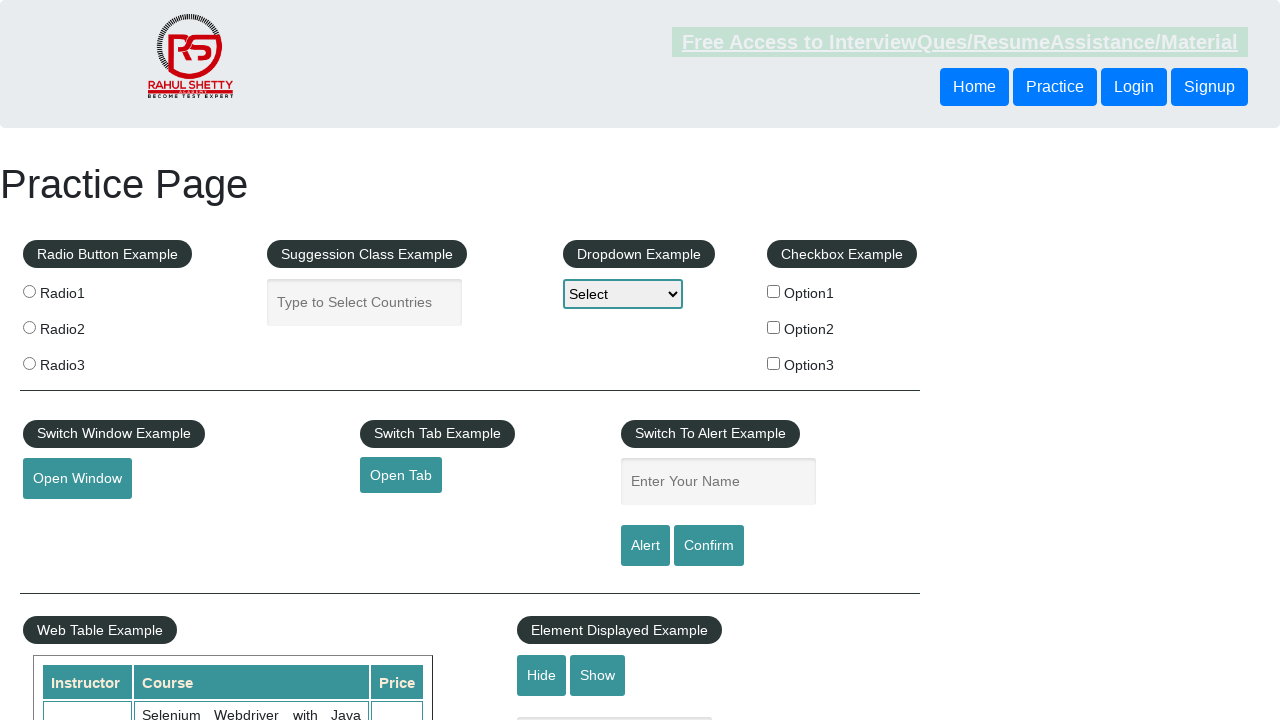

Verified table cell content is accessible
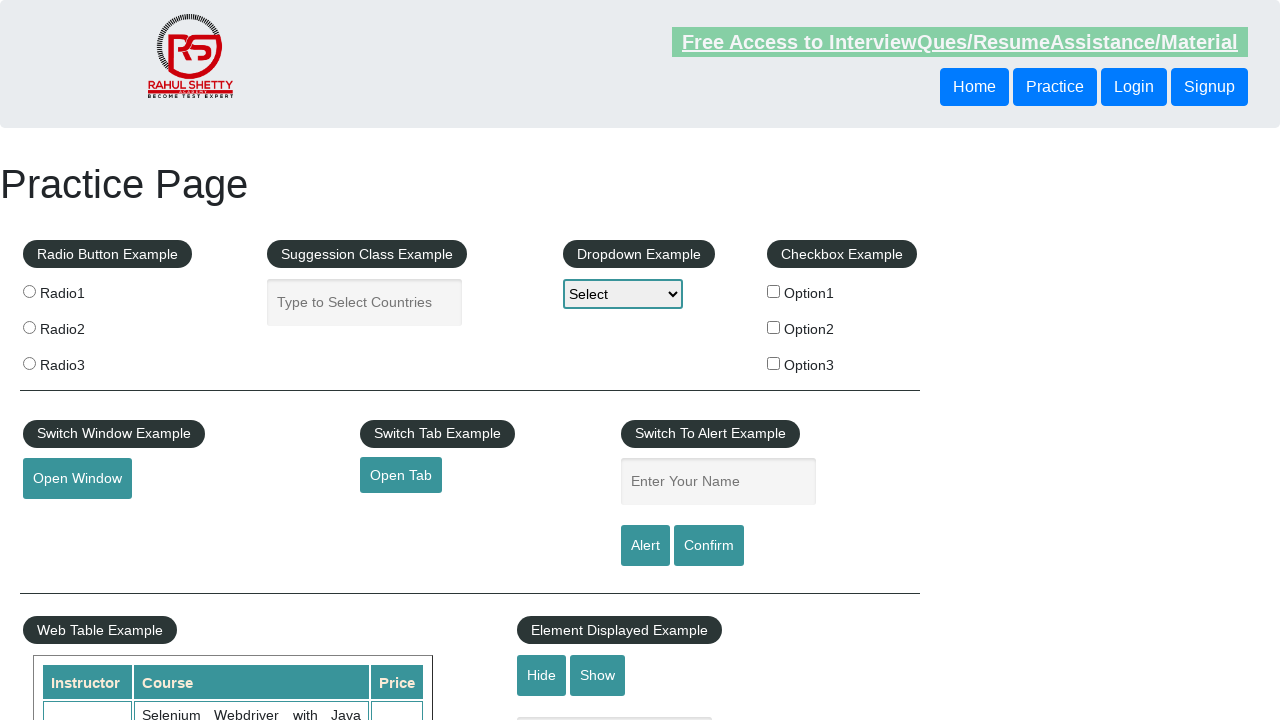

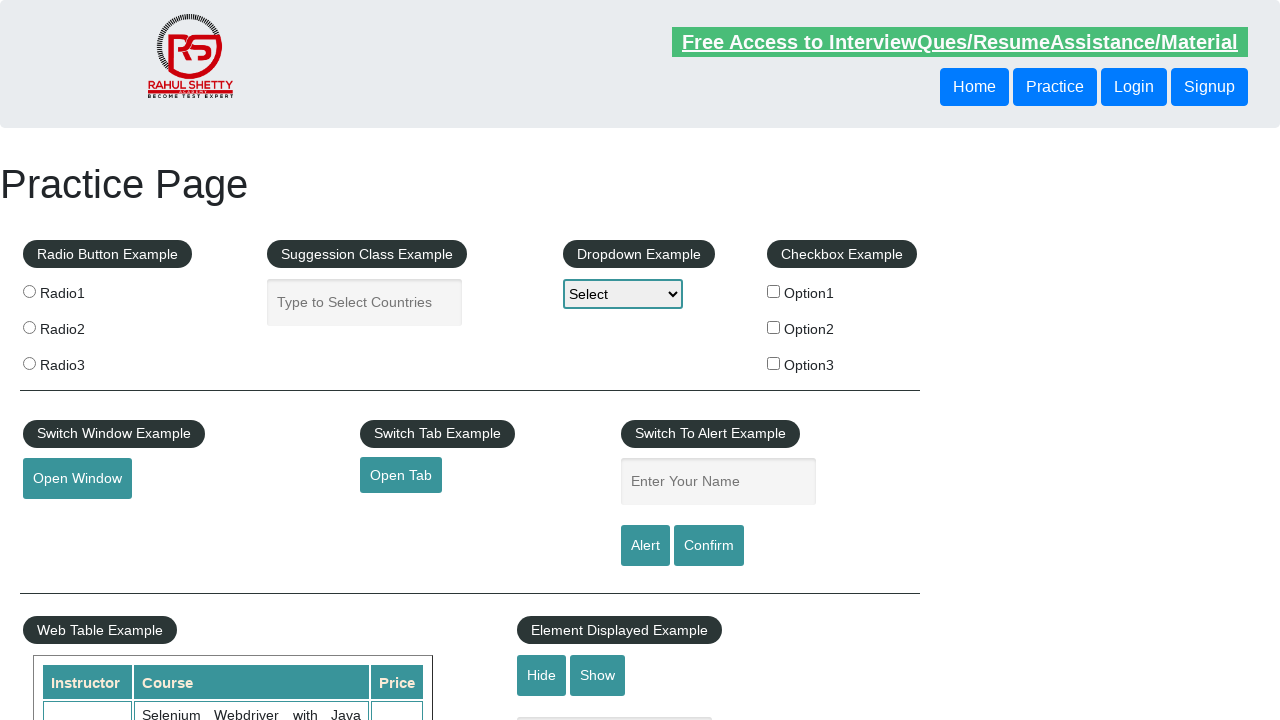